Tests that the todo counter displays the correct number of items as todos are added

Starting URL: https://demo.playwright.dev/todomvc

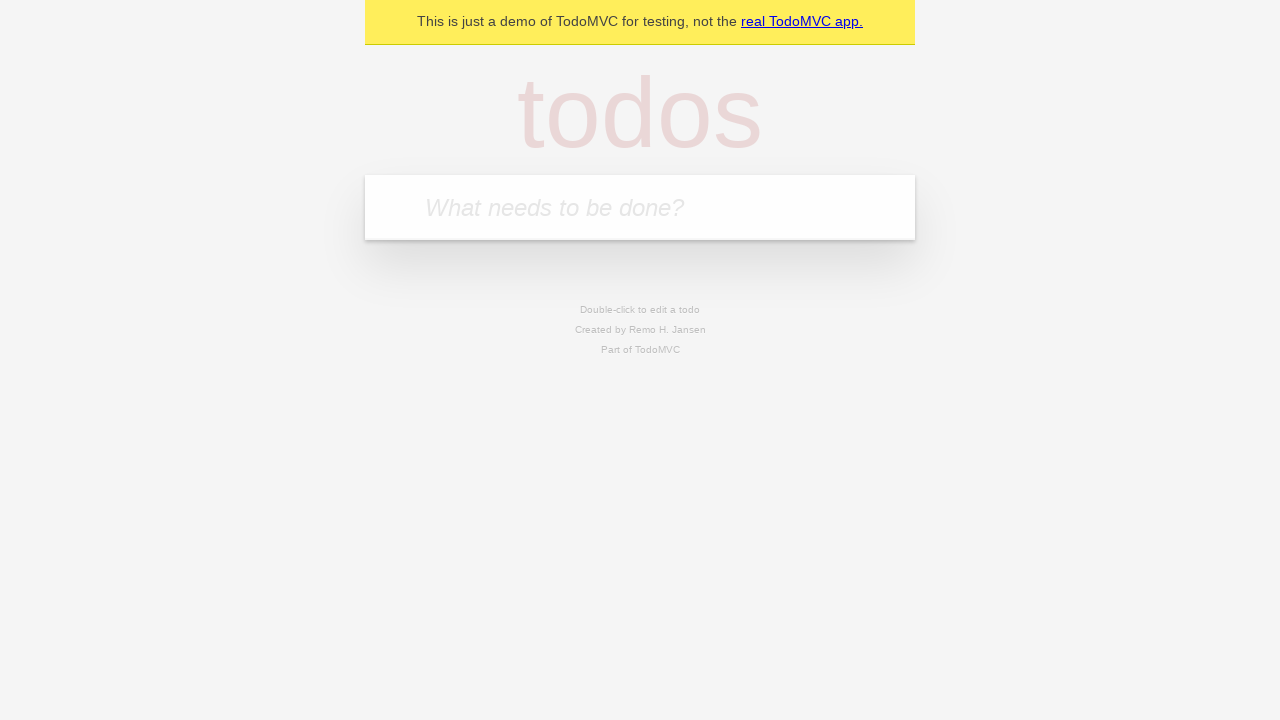

Filled todo input with 'buy some cheese' on internal:attr=[placeholder="What needs to be done?"i]
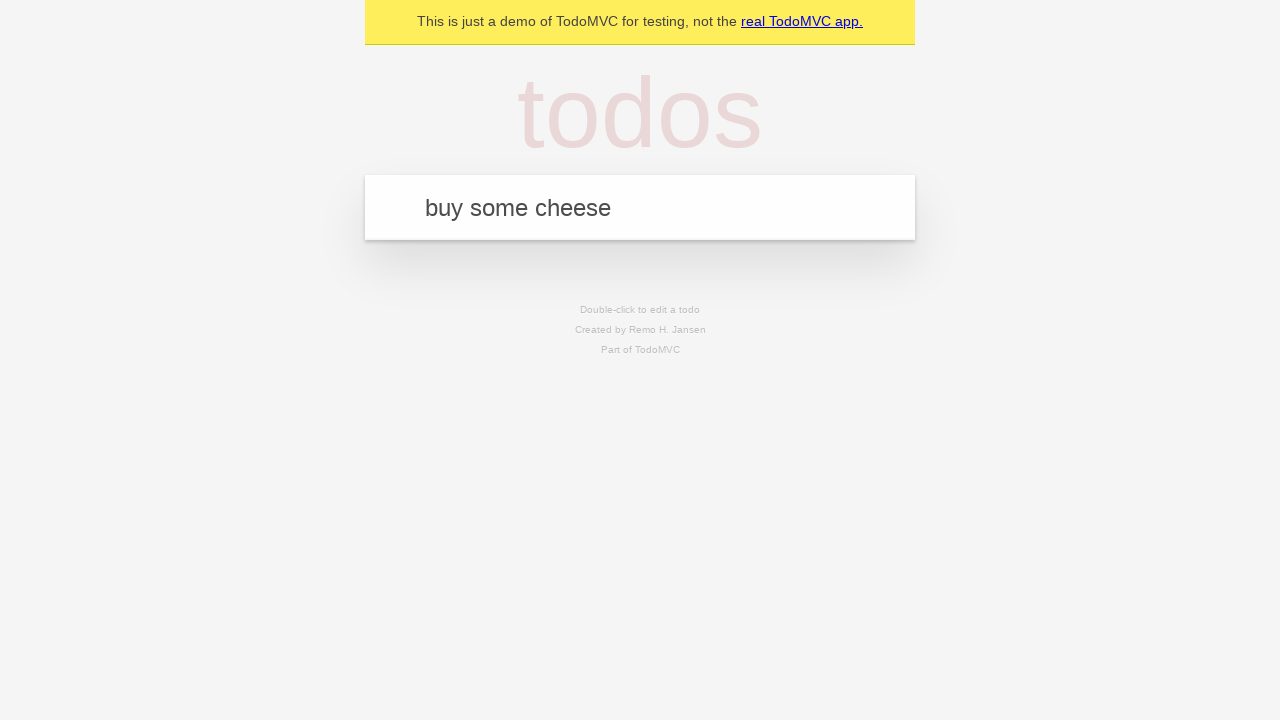

Pressed Enter to add first todo on internal:attr=[placeholder="What needs to be done?"i]
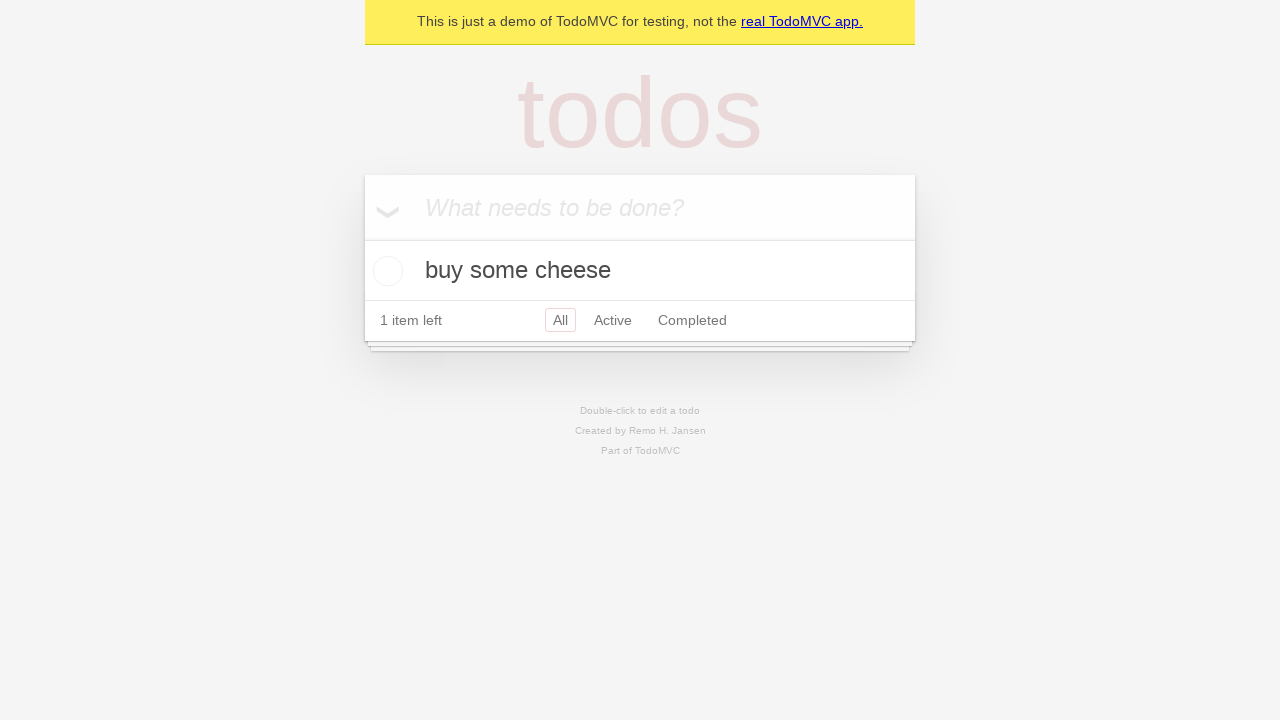

Todo counter element loaded
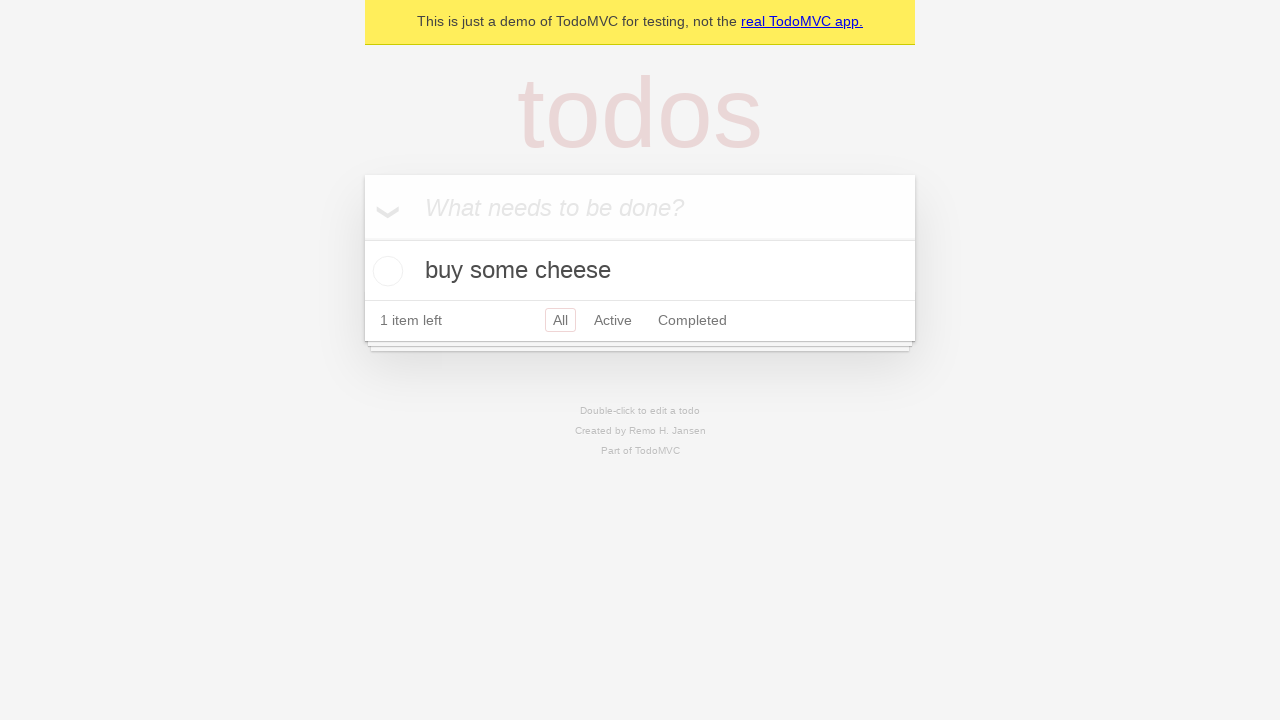

Filled todo input with 'feed the cat' on internal:attr=[placeholder="What needs to be done?"i]
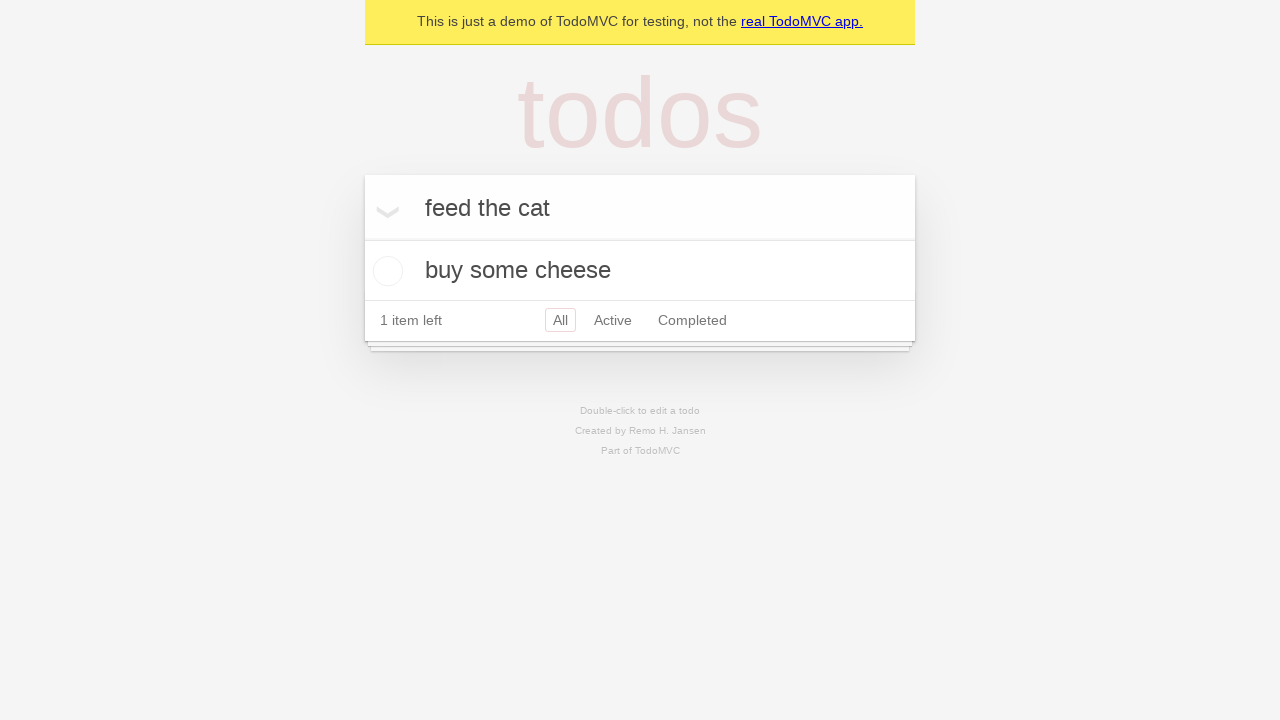

Pressed Enter to add second todo on internal:attr=[placeholder="What needs to be done?"i]
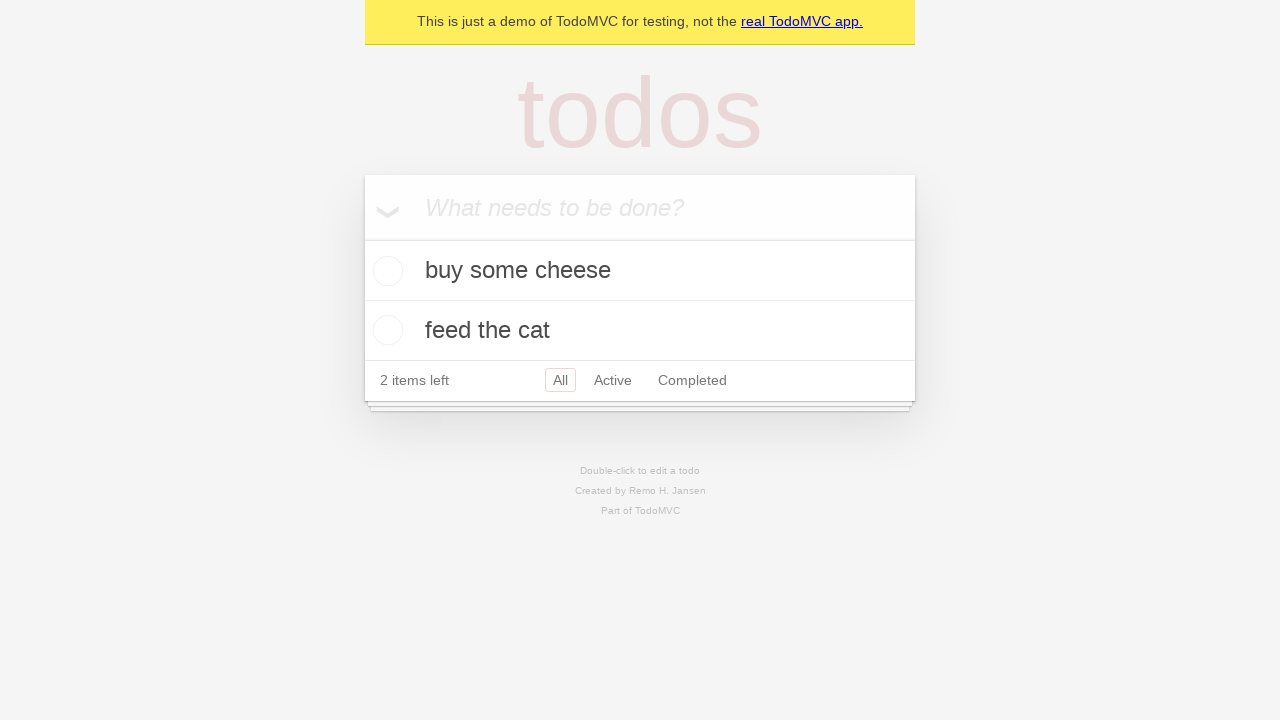

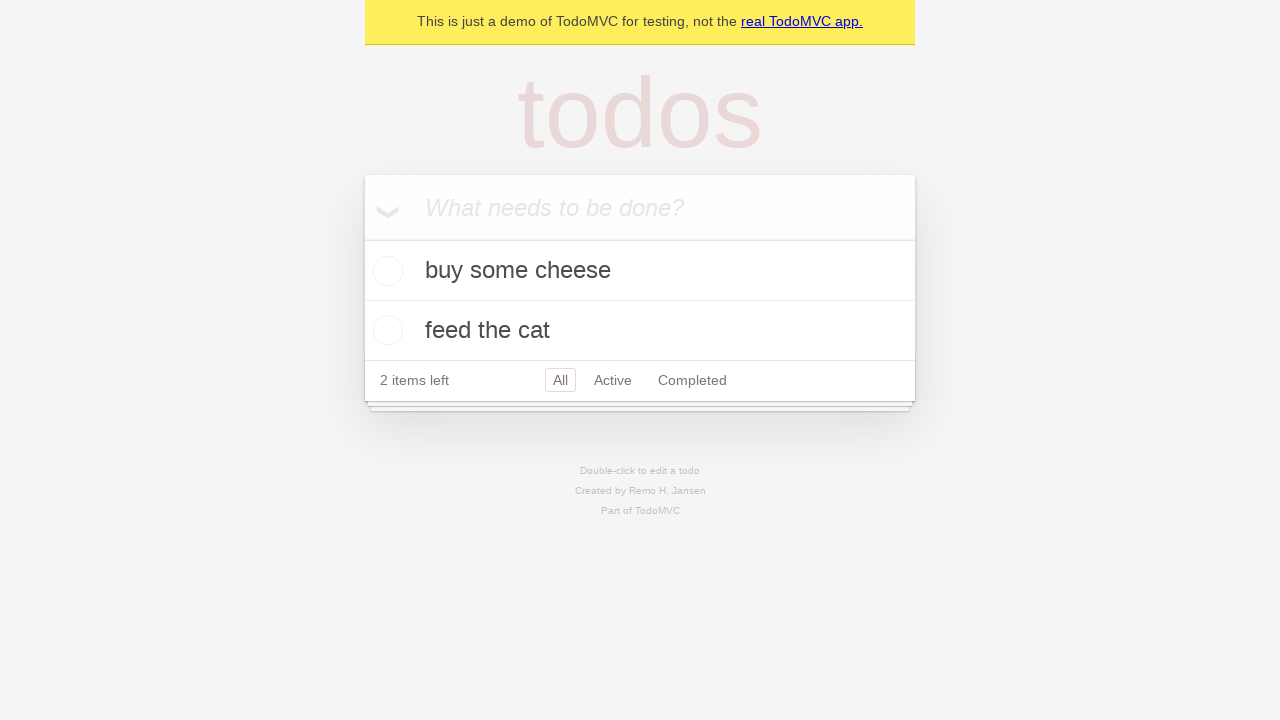